Navigates to Flipkart homepage and performs cookie management operations including getting, adding, and deleting cookies.

Starting URL: https://www.flipkart.com

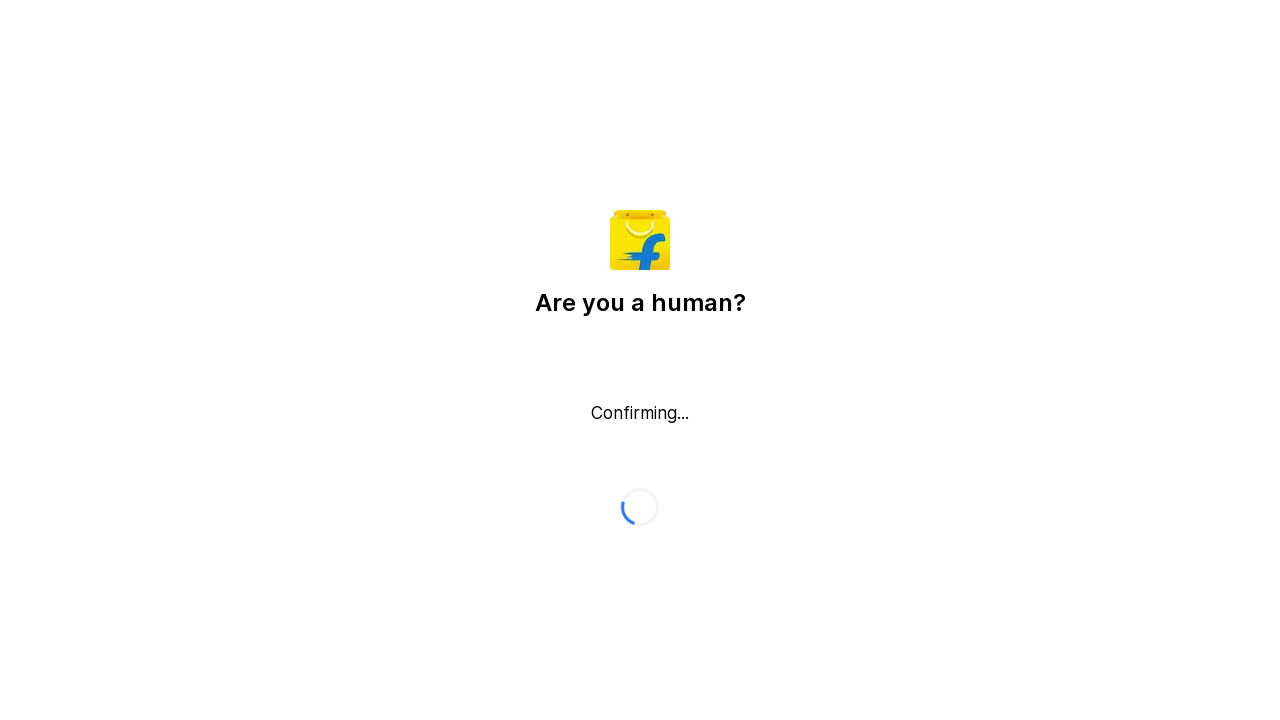

Retrieved all cookies from browser context
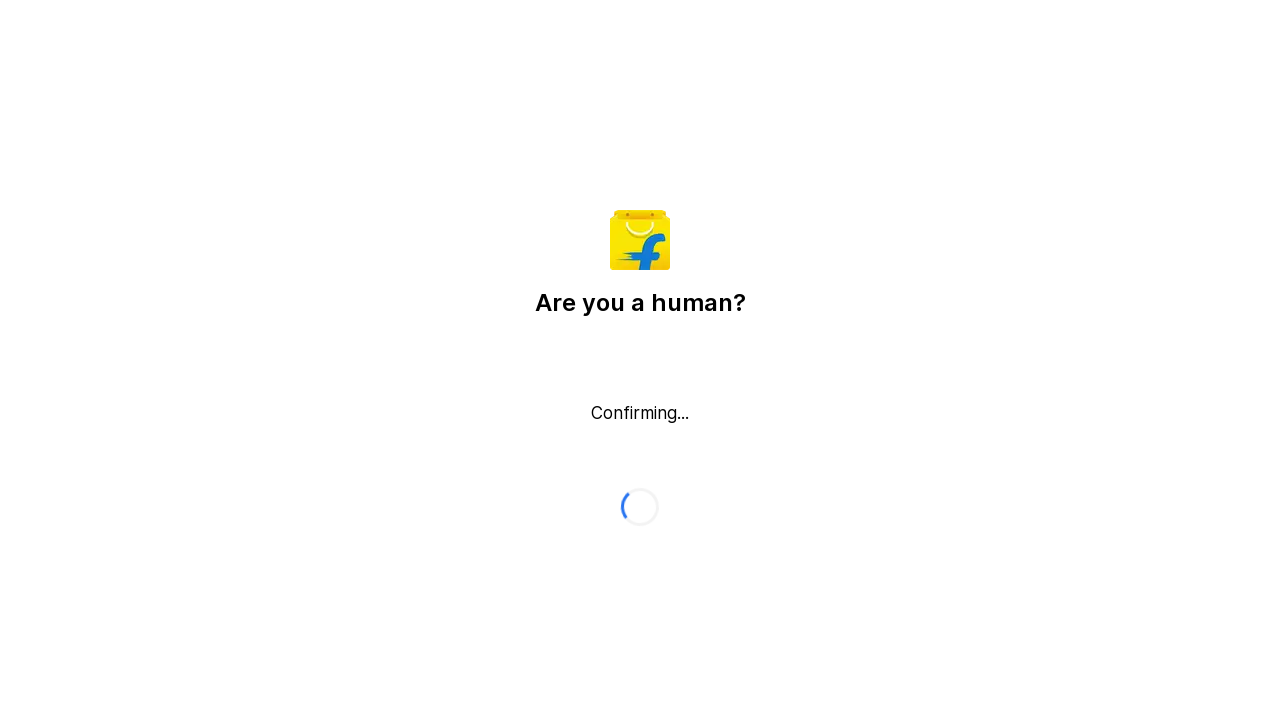

Searched for specific cookie 'AMCV_17EB401053DAF4840A490D4C%40AdobeOrg'
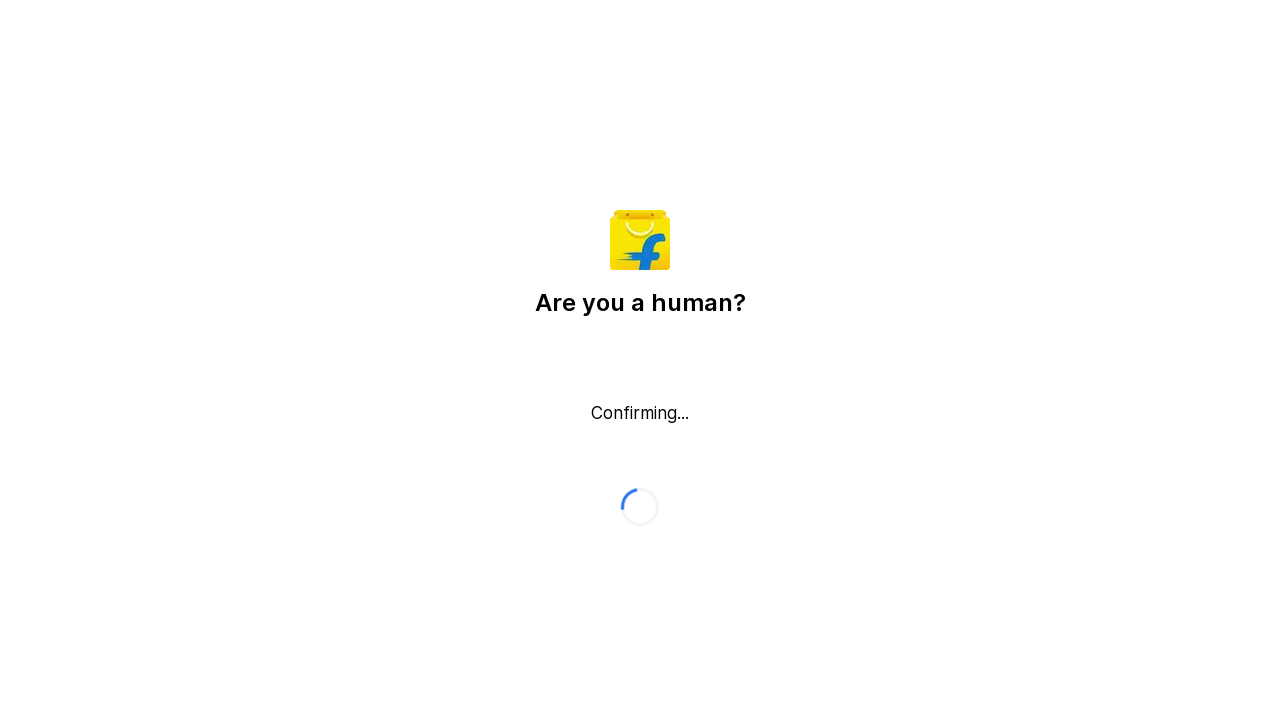

Added new cookie 'user' with value 'Manojgaur' to Flipkart domain
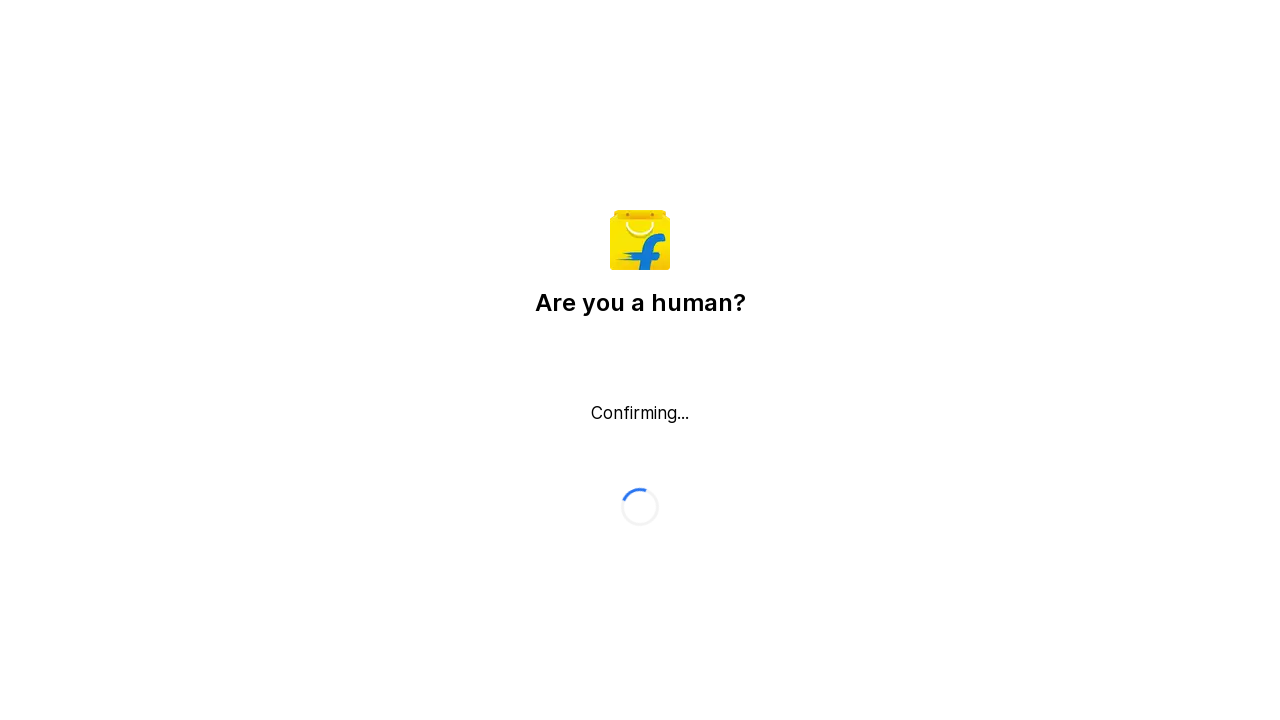

Retrieved all cookies before clearing
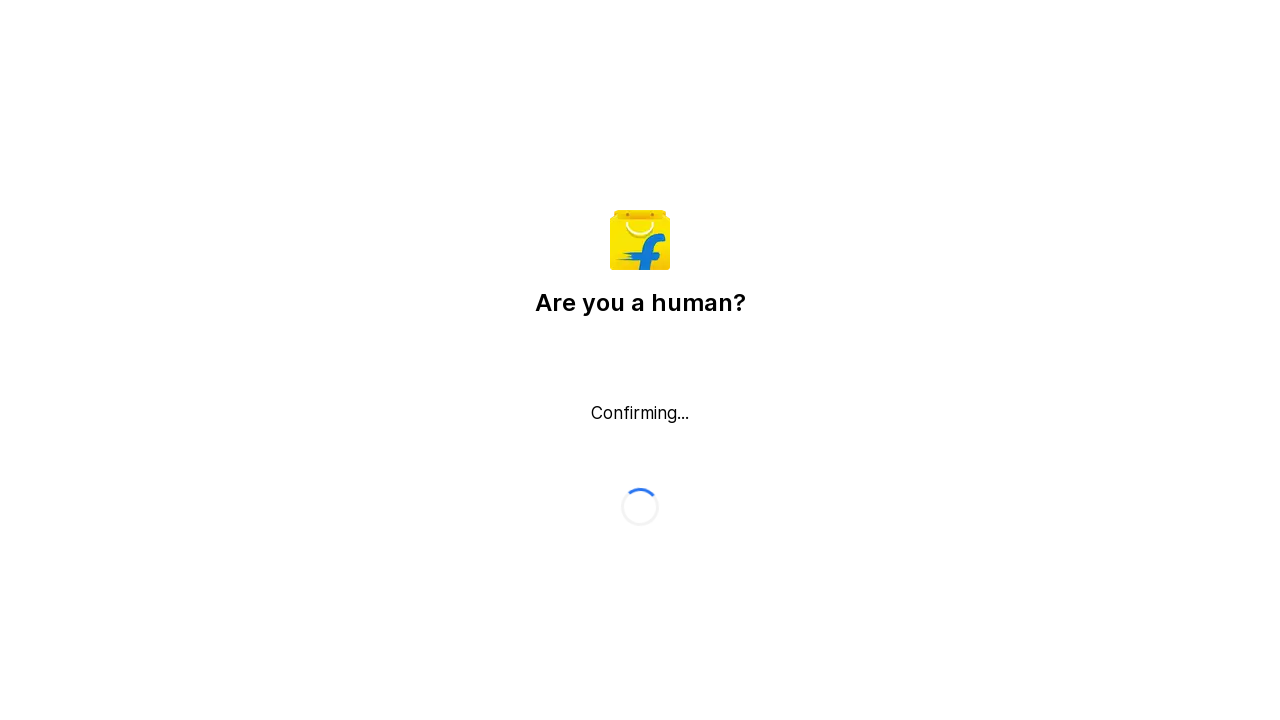

Cleared all cookies from browser context
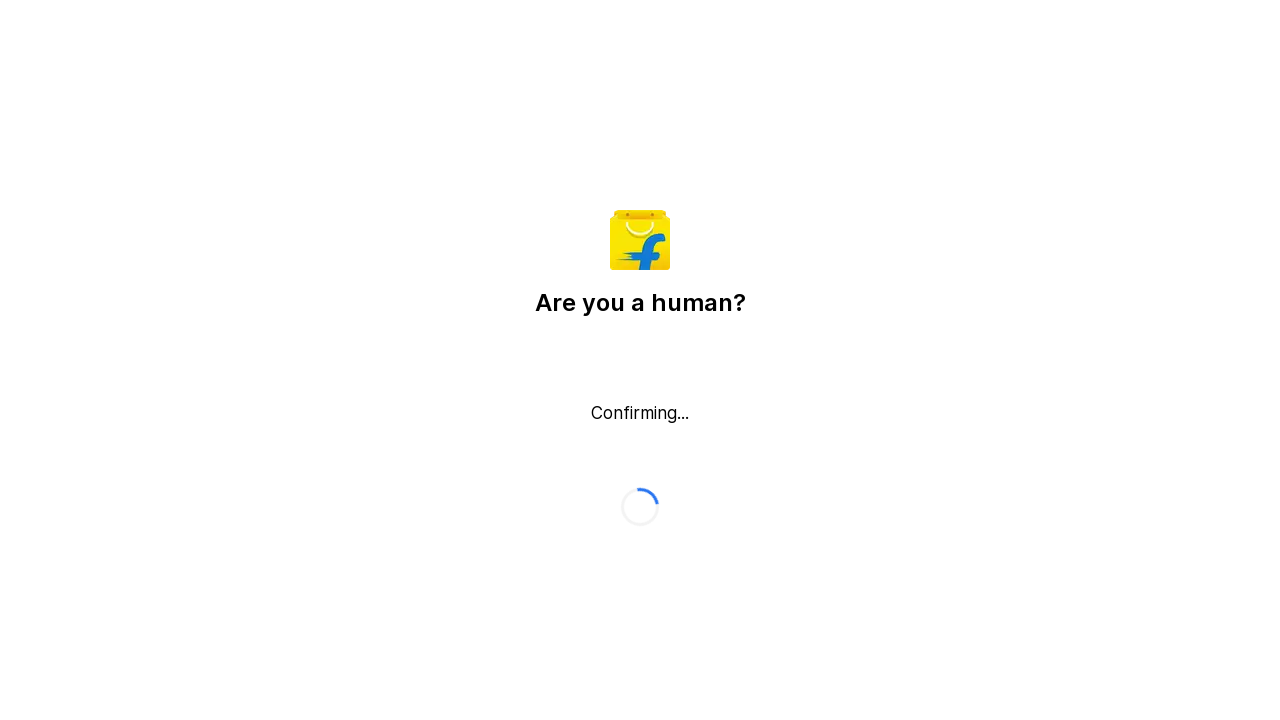

Cleared all cookies from browser context again to ensure complete removal
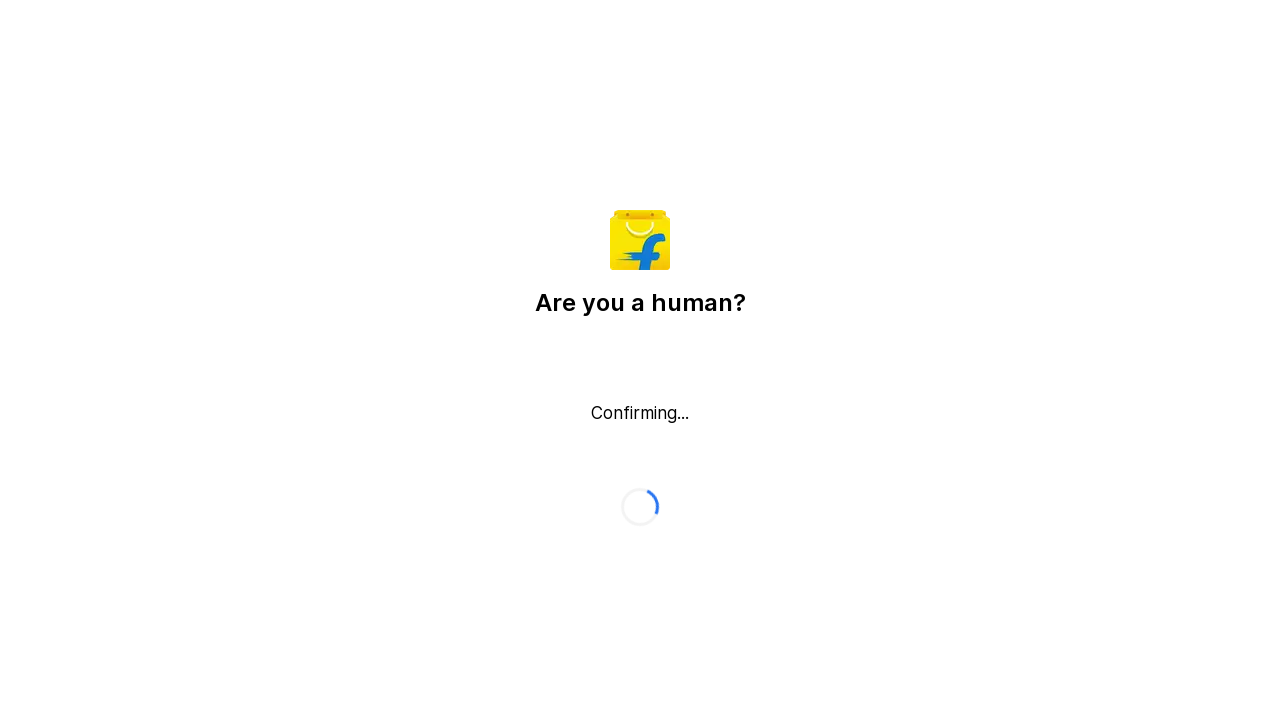

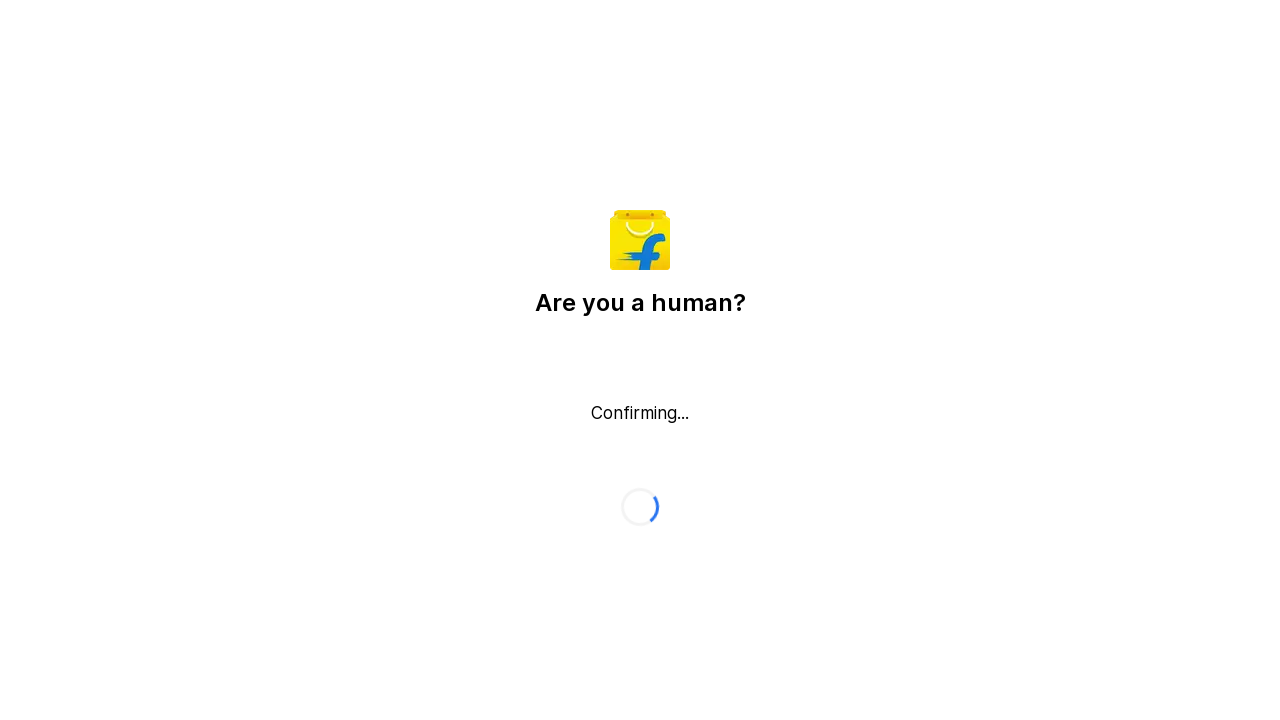